Navigates to a practice automation page, scrolls to a web table, and interacts with the table to count rows and columns and retrieve specific content

Starting URL: https://www.rahulshettyacademy.com/AutomationPractice/

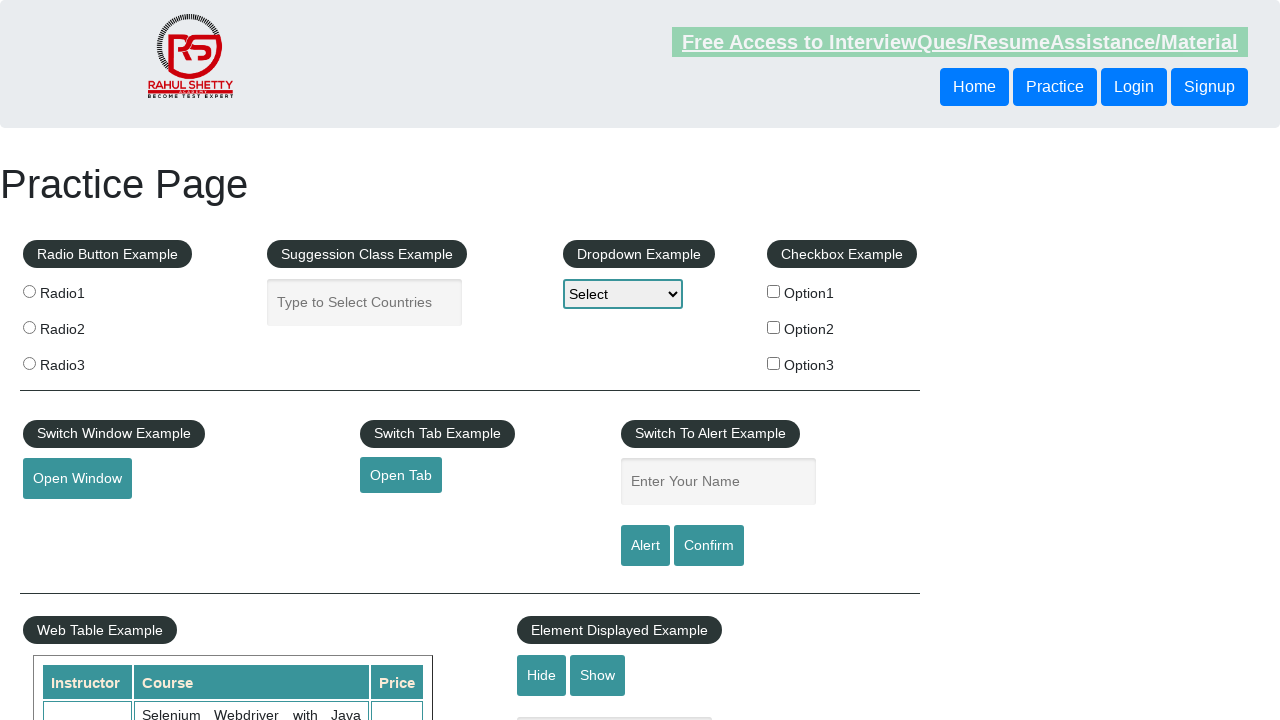

Scrolled down 570 pixels to reach the web table
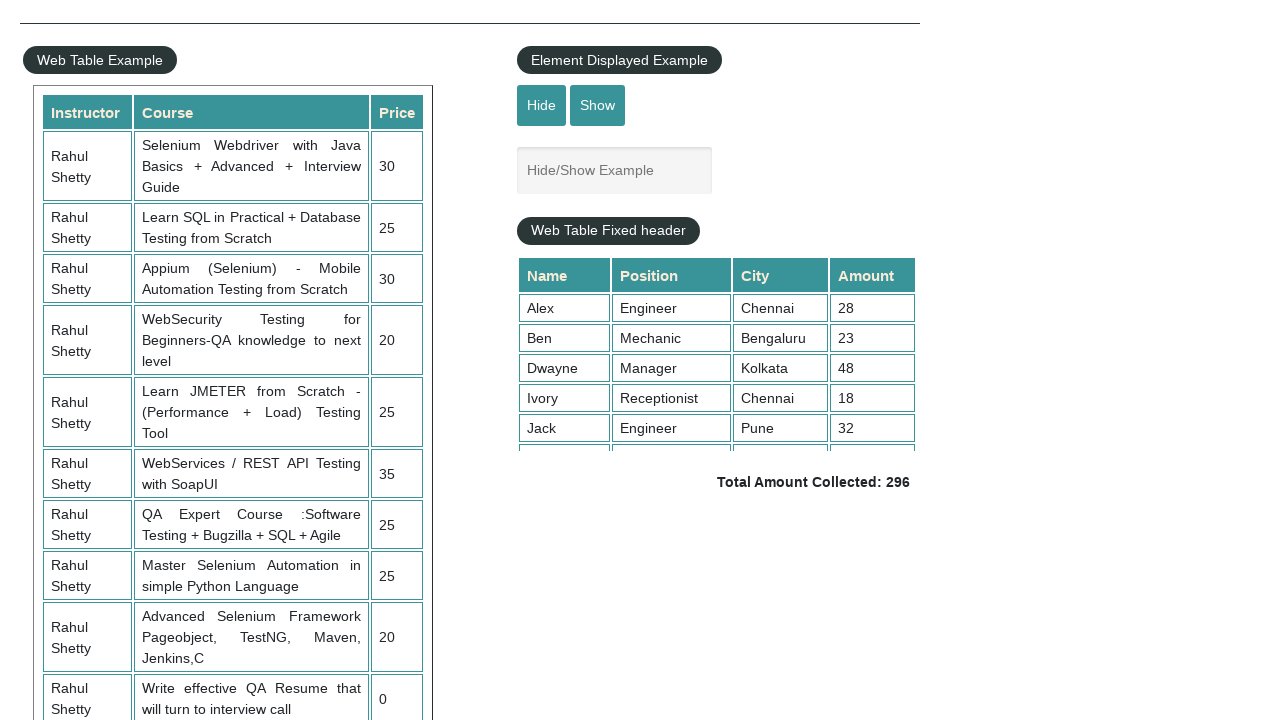

Web table with id 'product' is now visible
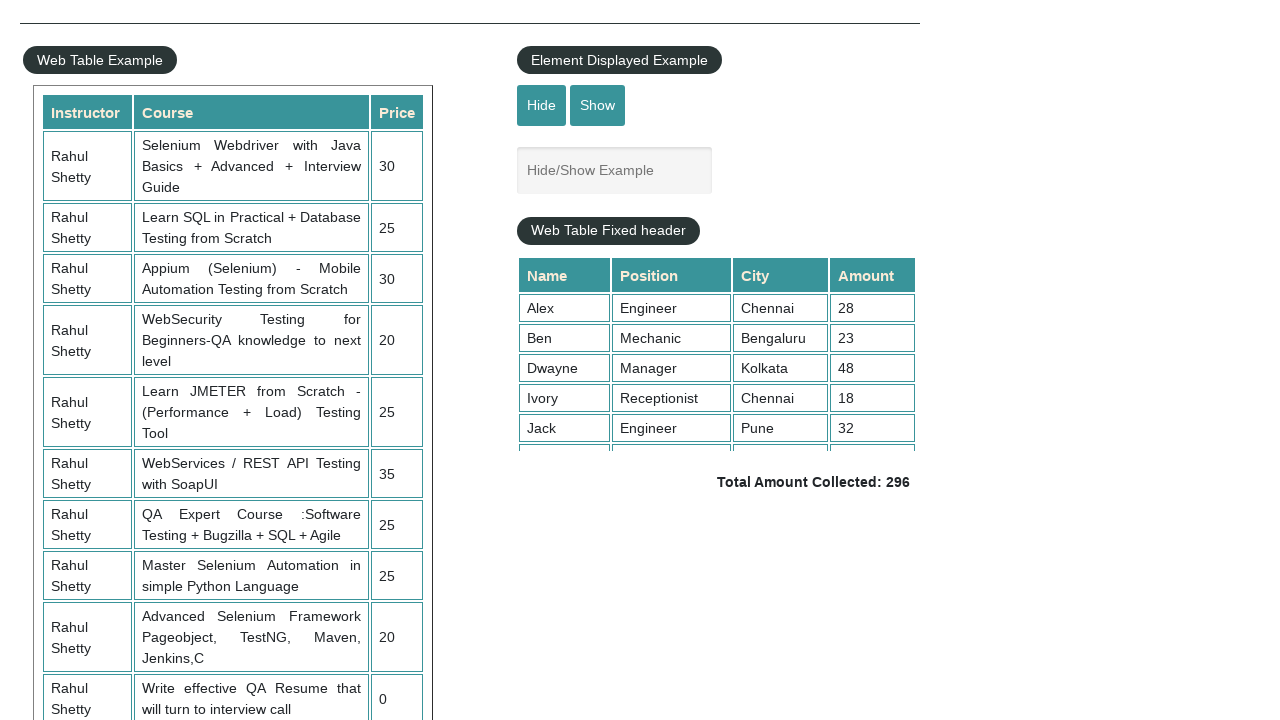

Located all rows in the web table
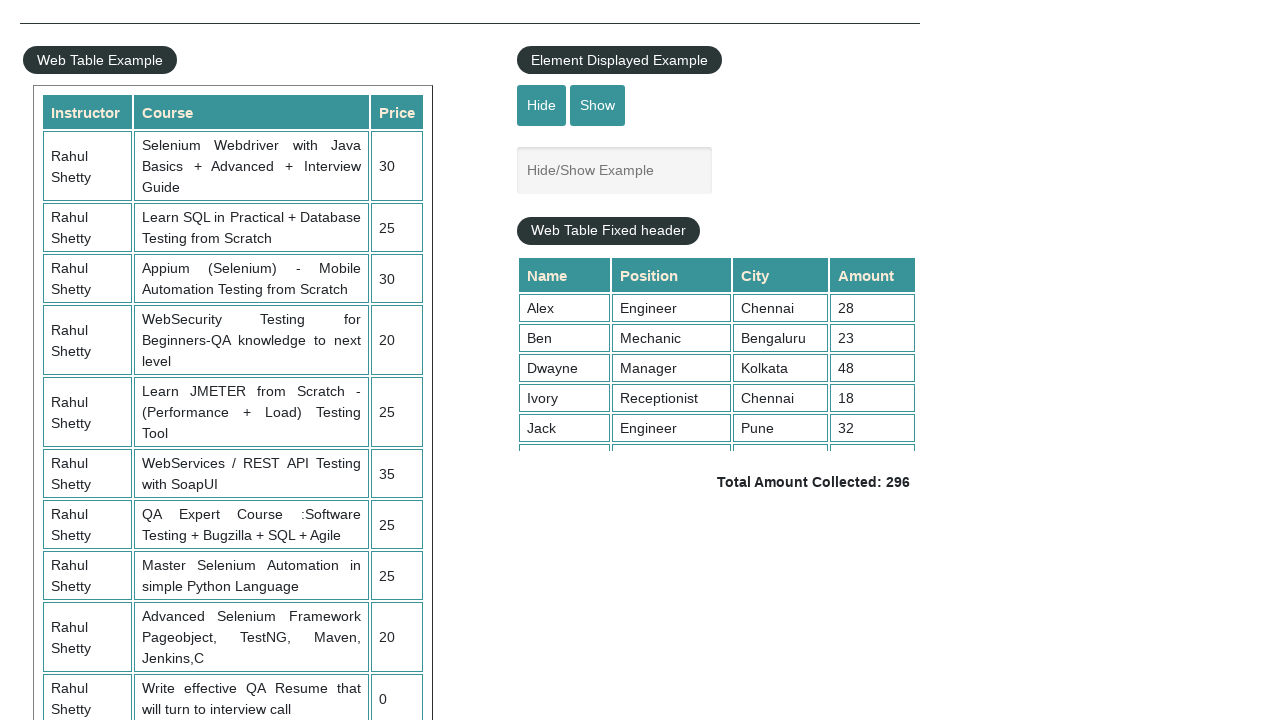

Counted 11 rows in the table
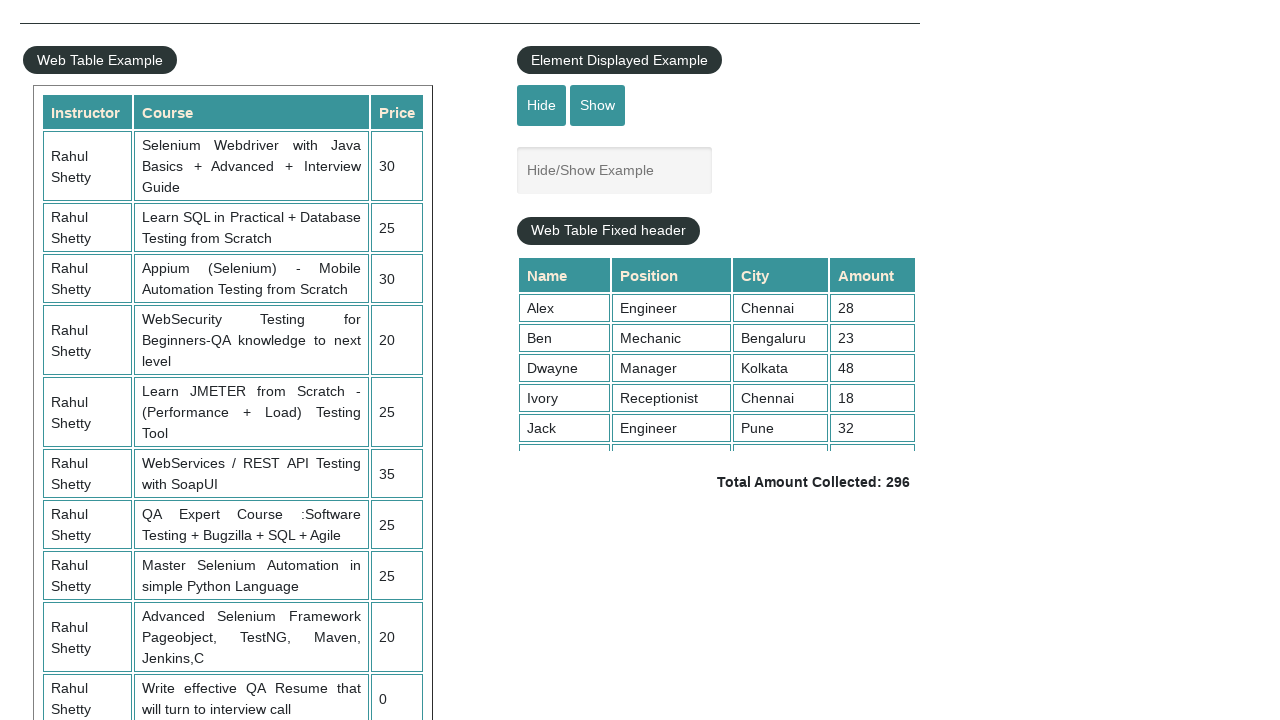

Located all column headers in the web table
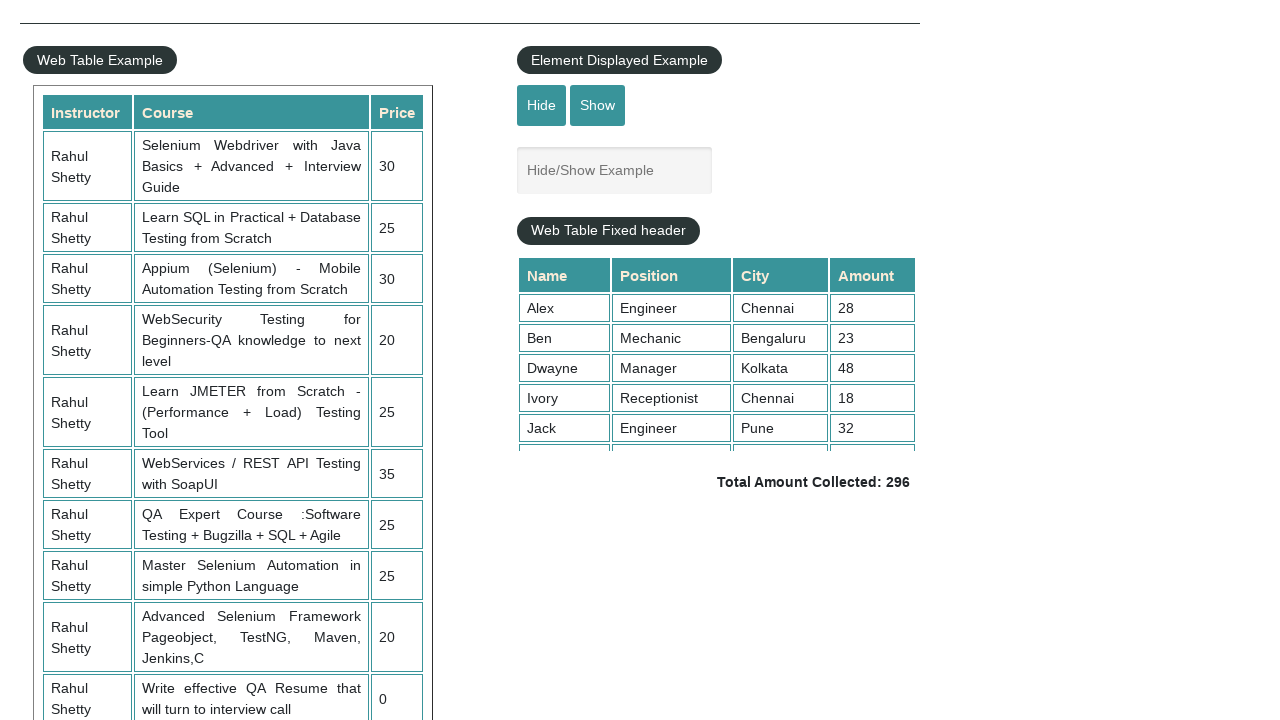

Counted 3 columns in the table
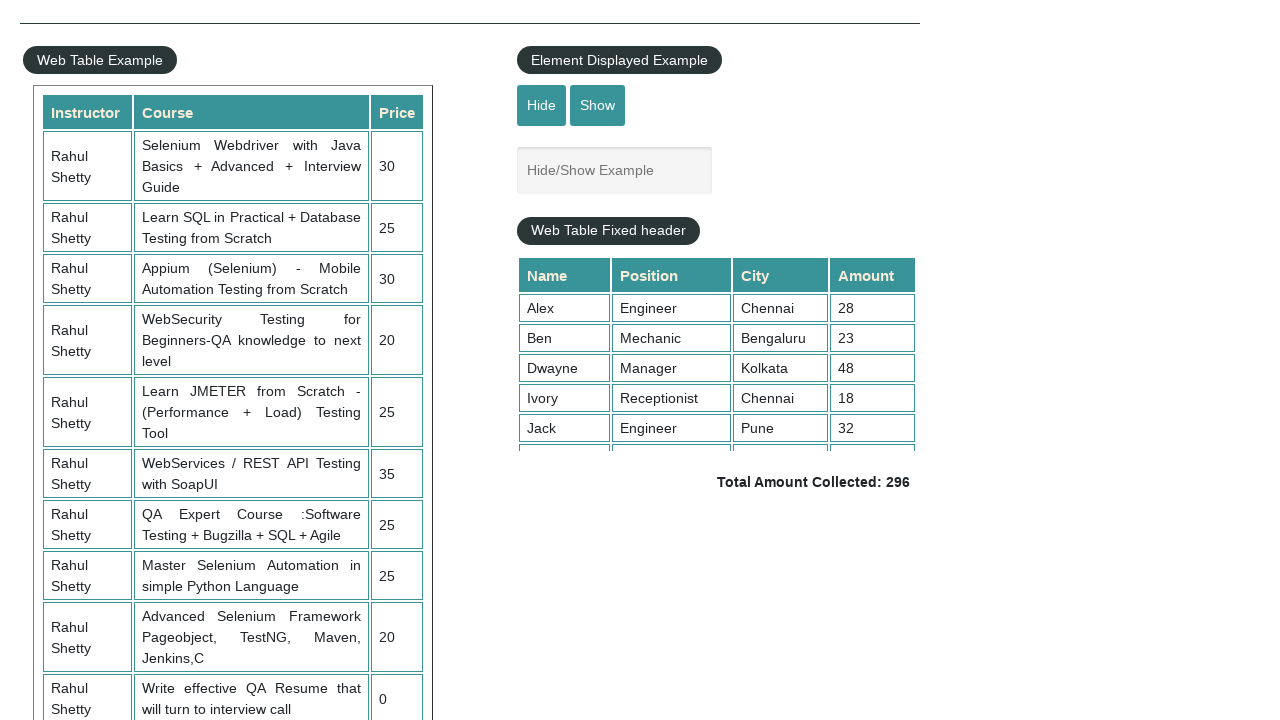

Retrieved content of the second course (third row) from the table
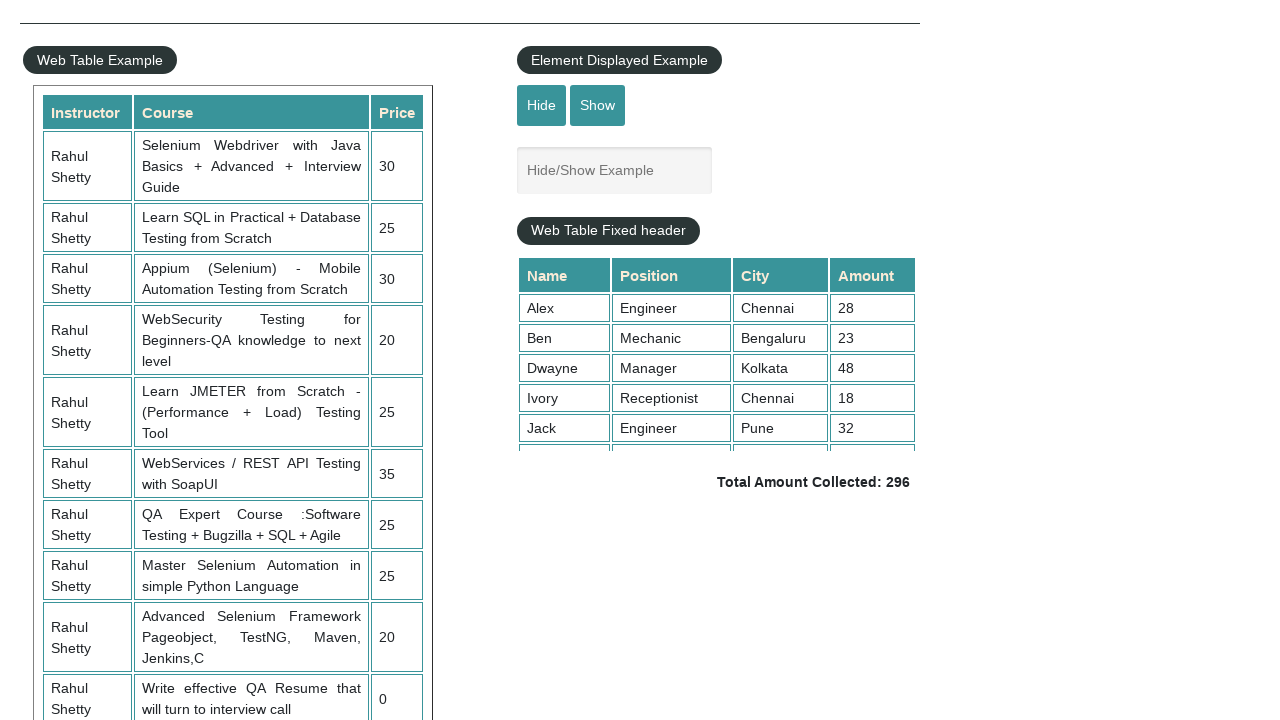

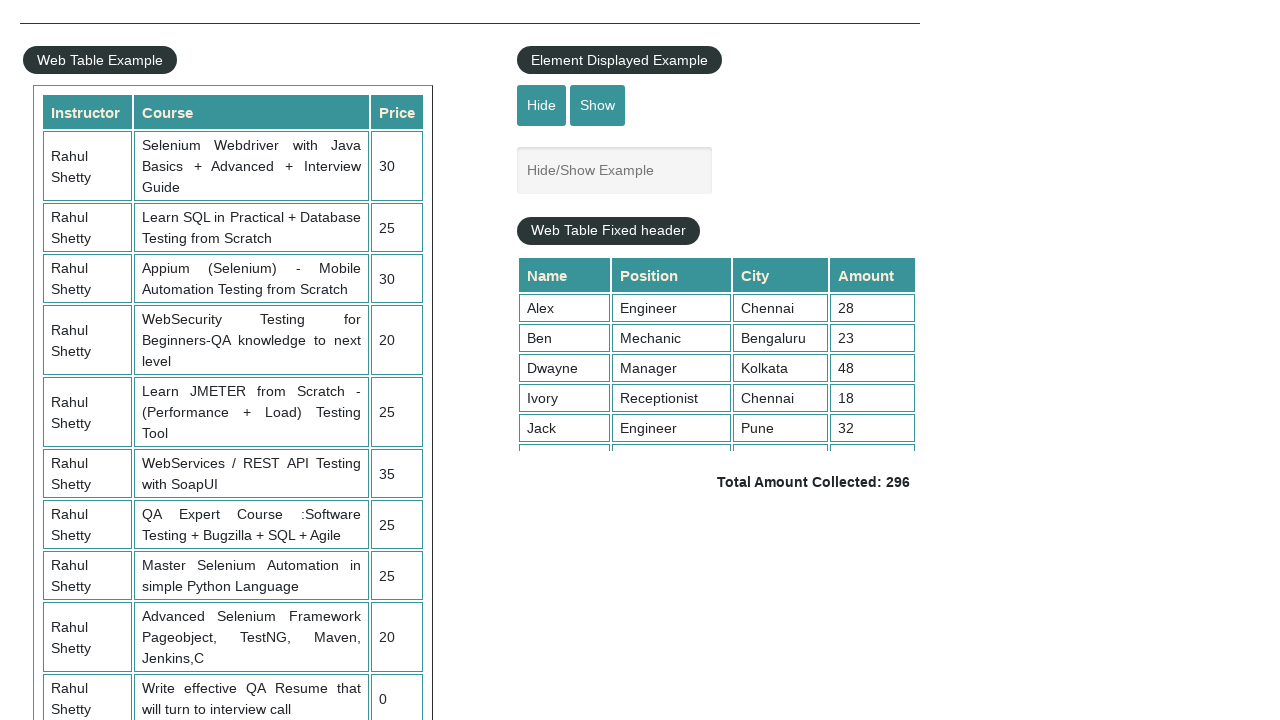